Tests the Enable button functionality on the dynamic controls page by clicking Enable, waiting for the loading bar to disappear, and verifying the input box is enabled and the "It's enabled!" message is displayed.

Starting URL: https://practice.cydeo.com/dynamic_controls

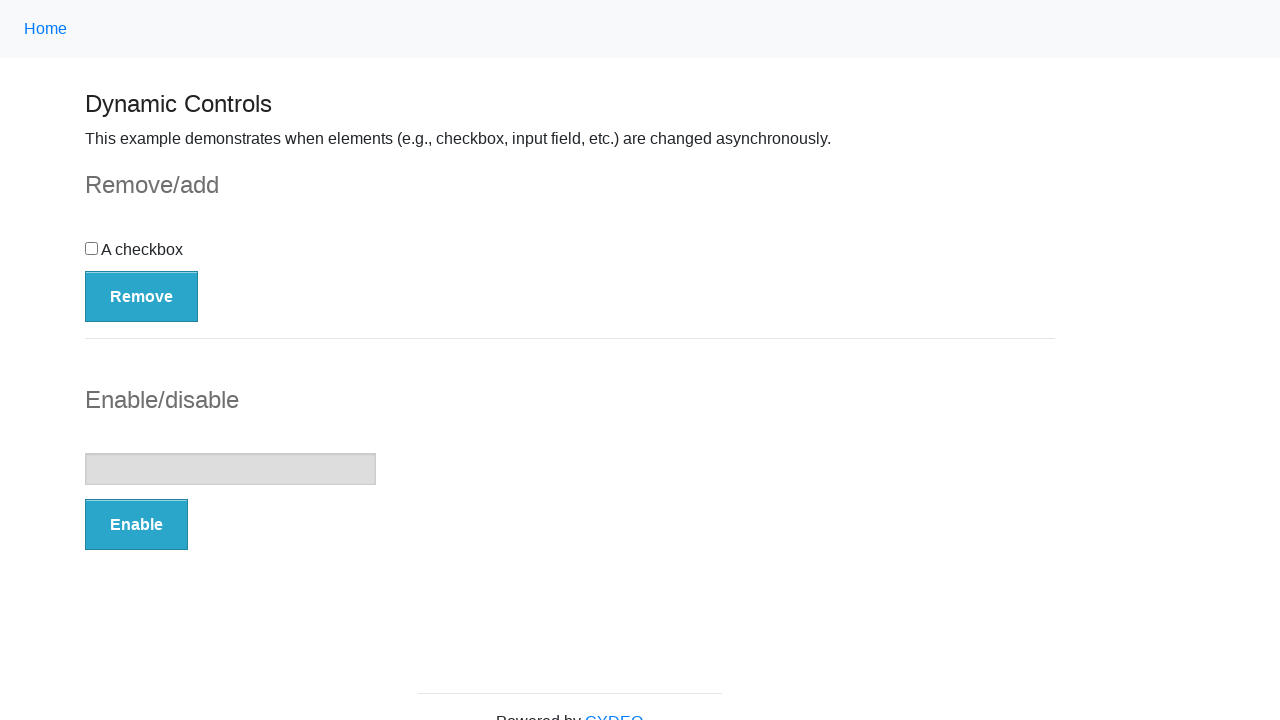

Clicked the Enable button at (136, 525) on button:has-text('Enable')
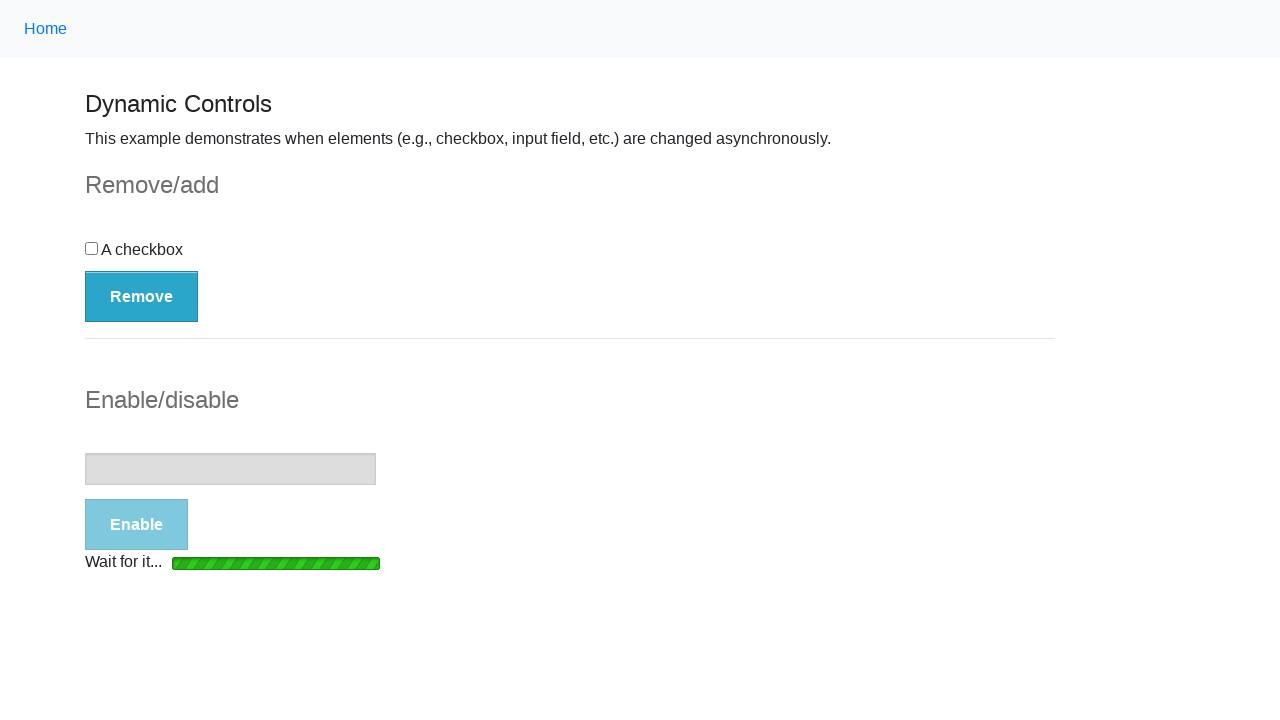

Loading bar disappeared
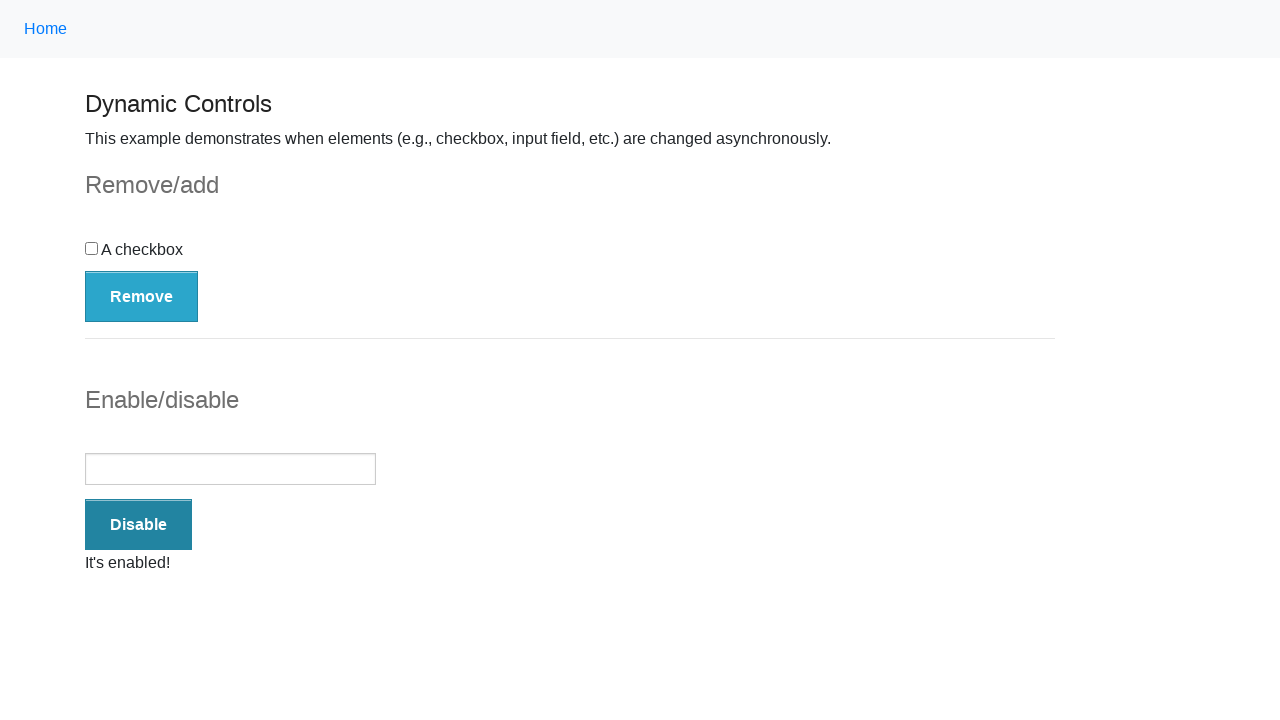

Verified input box is enabled
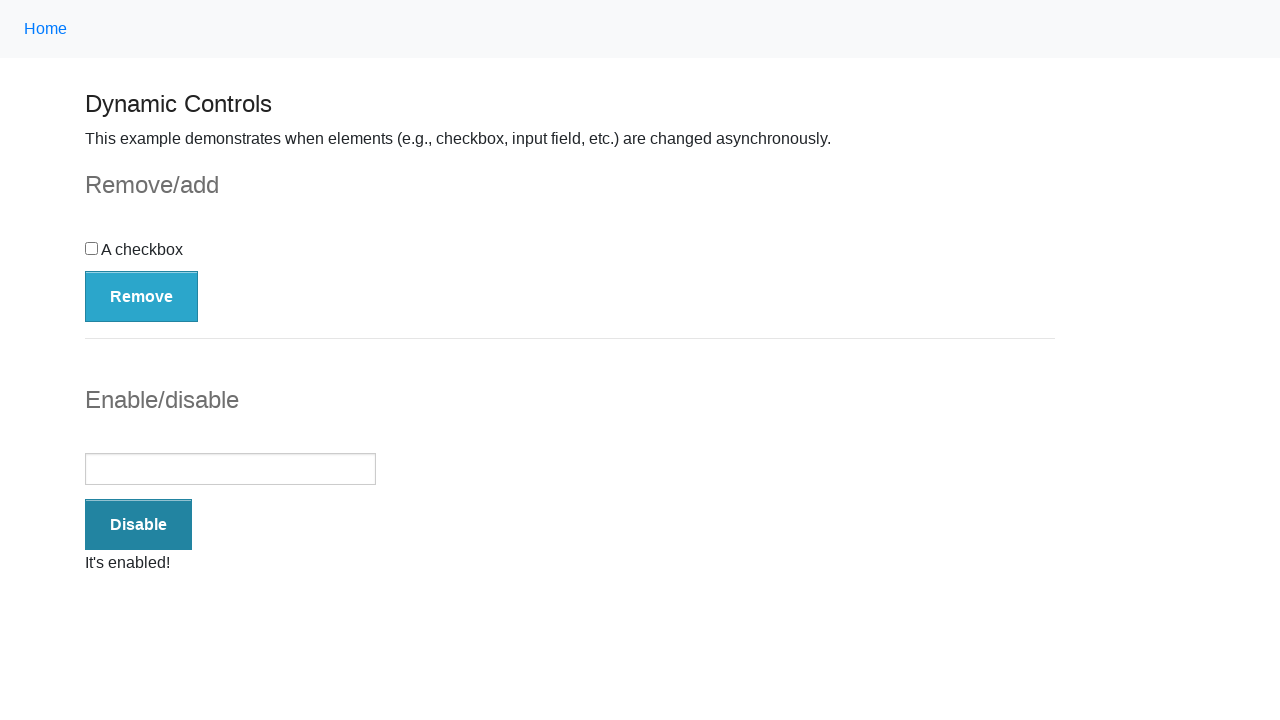

Verified 'It's enabled!' message is visible
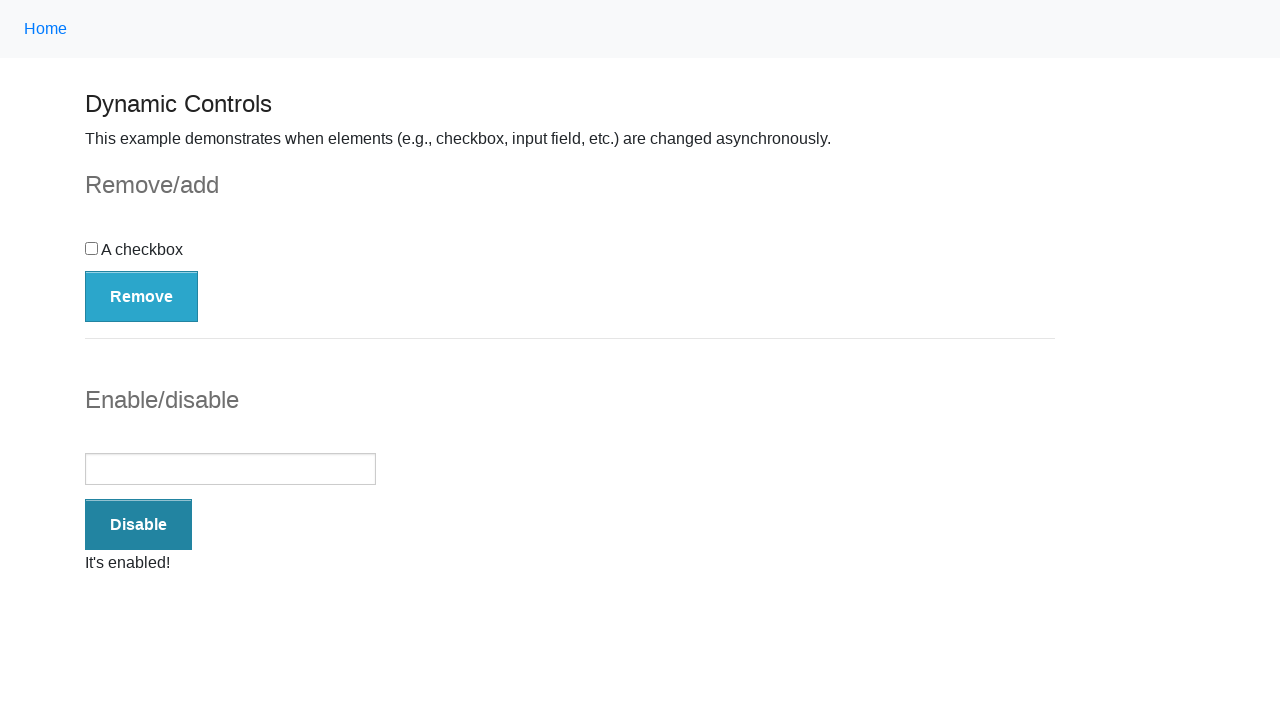

Verified message text content equals 'It's enabled!'
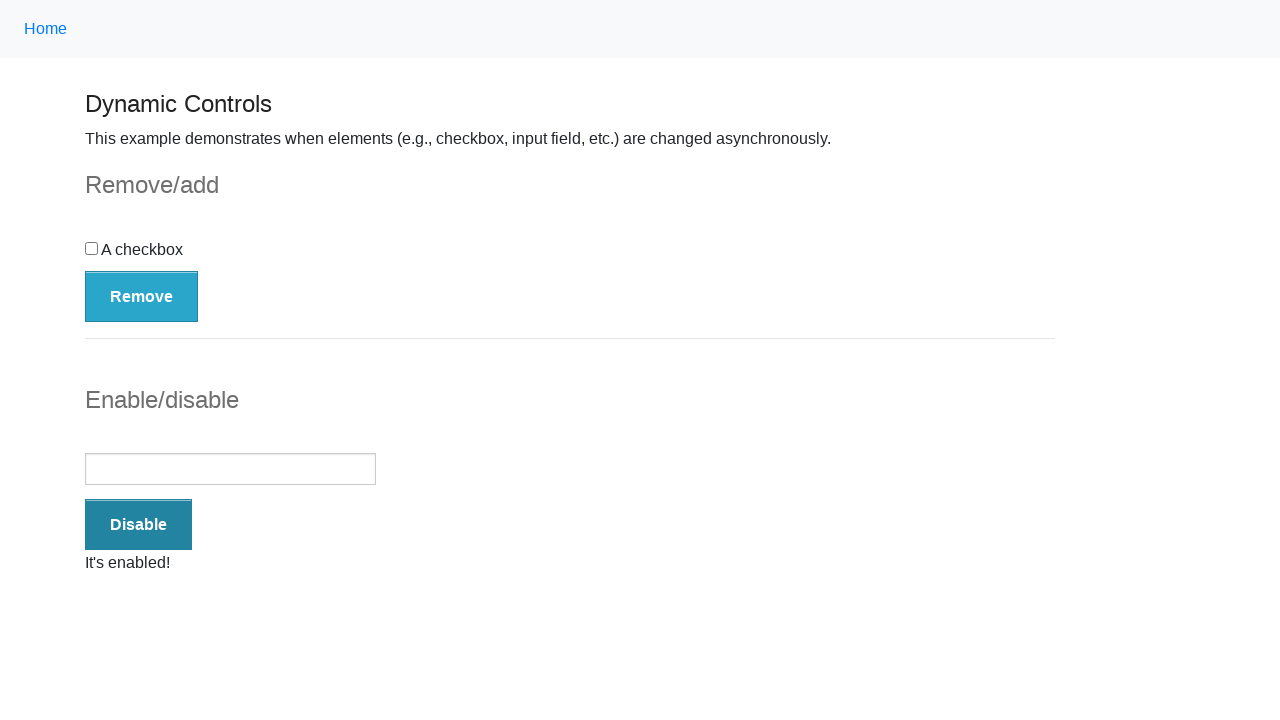

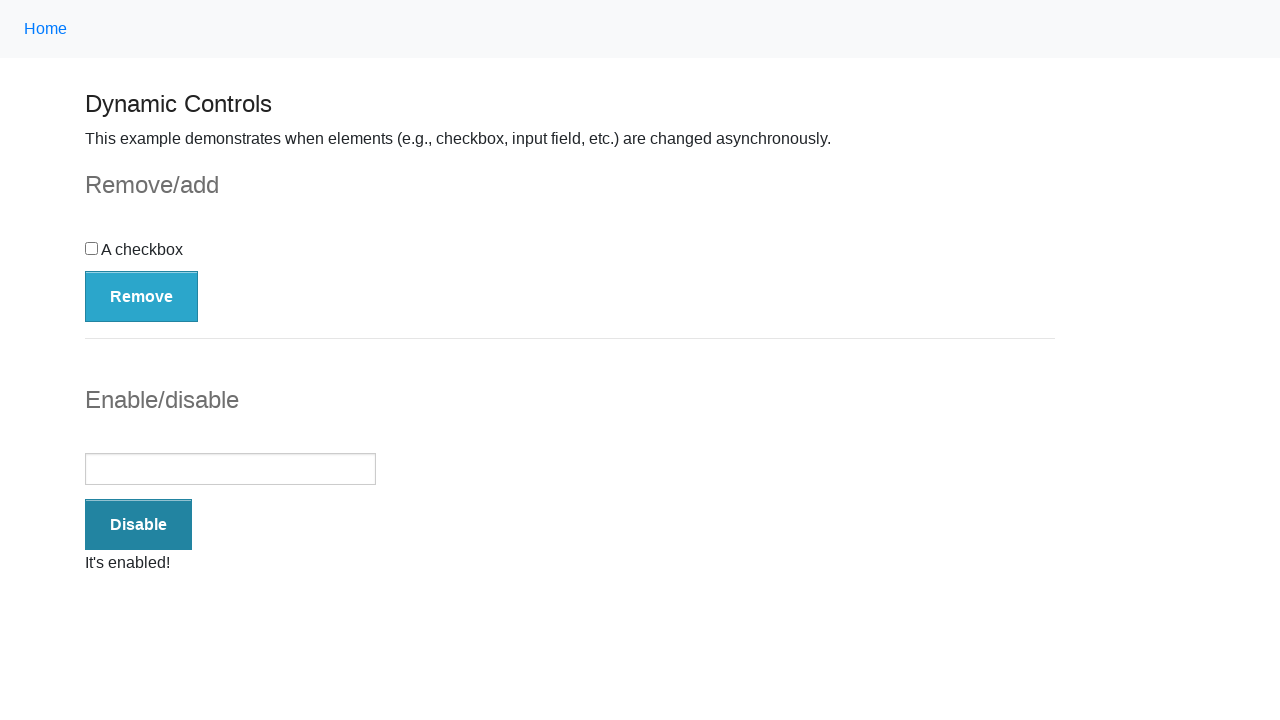